Tests progress bar functionality by clicking the start button and waiting for the progress to complete

Starting URL: https://demoqa.com/progress-bar

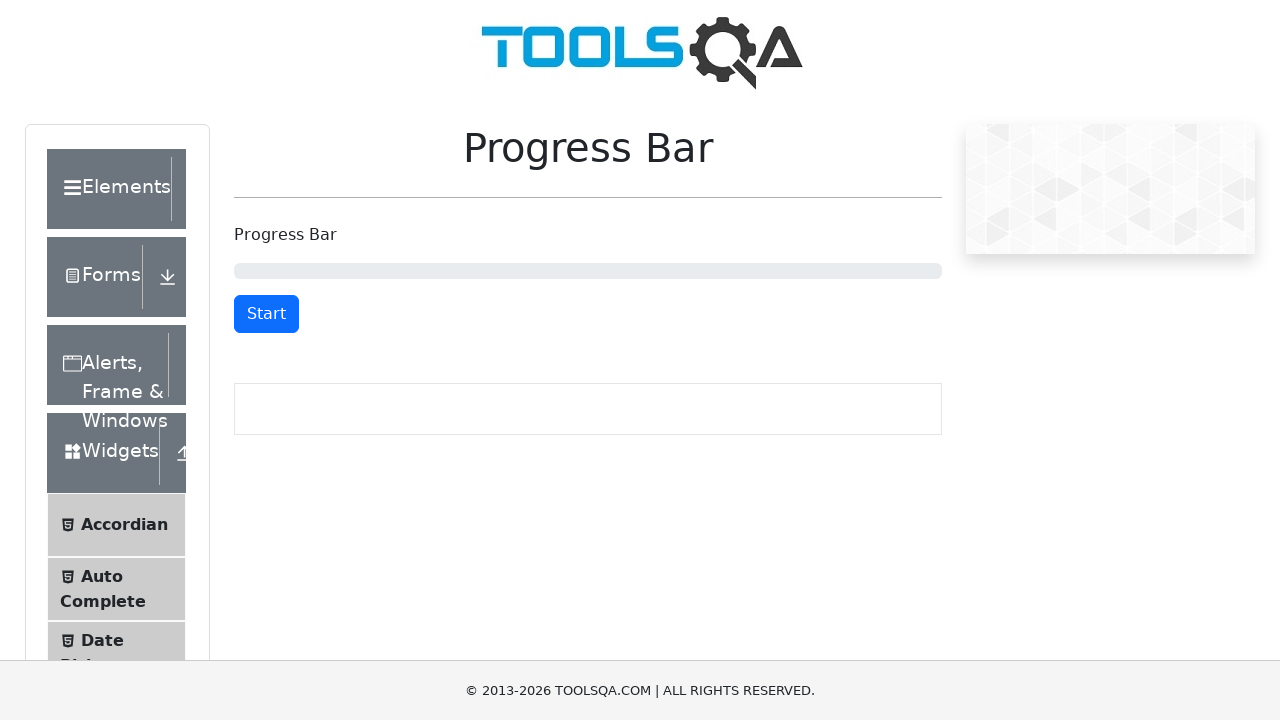

Clicked the start button to begin progress bar animation at (266, 314) on #startStopButton
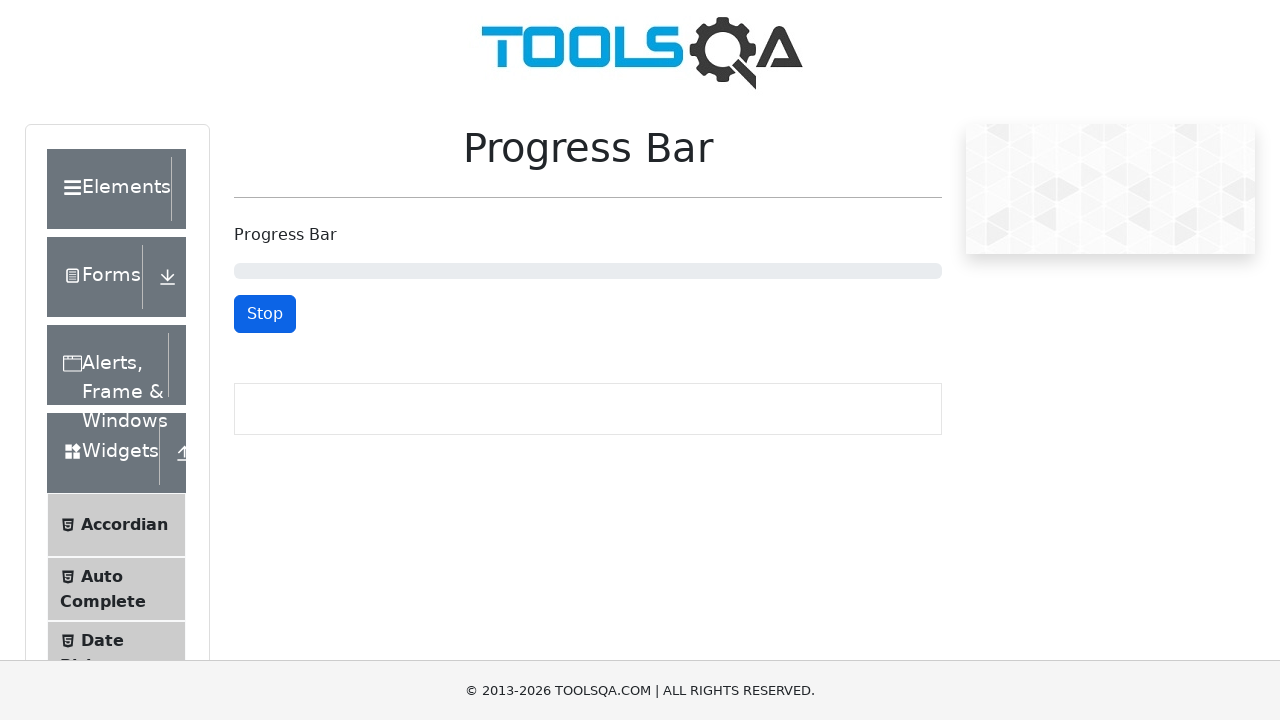

Progress bar completed and reset button appeared
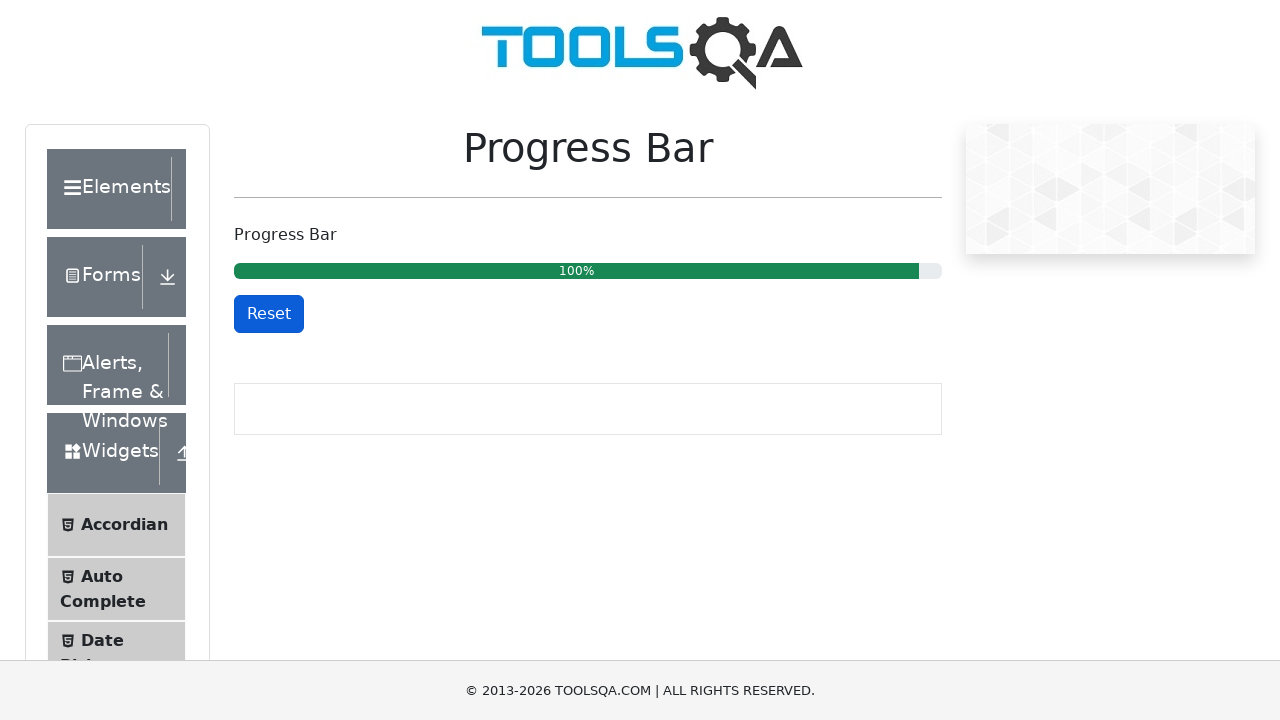

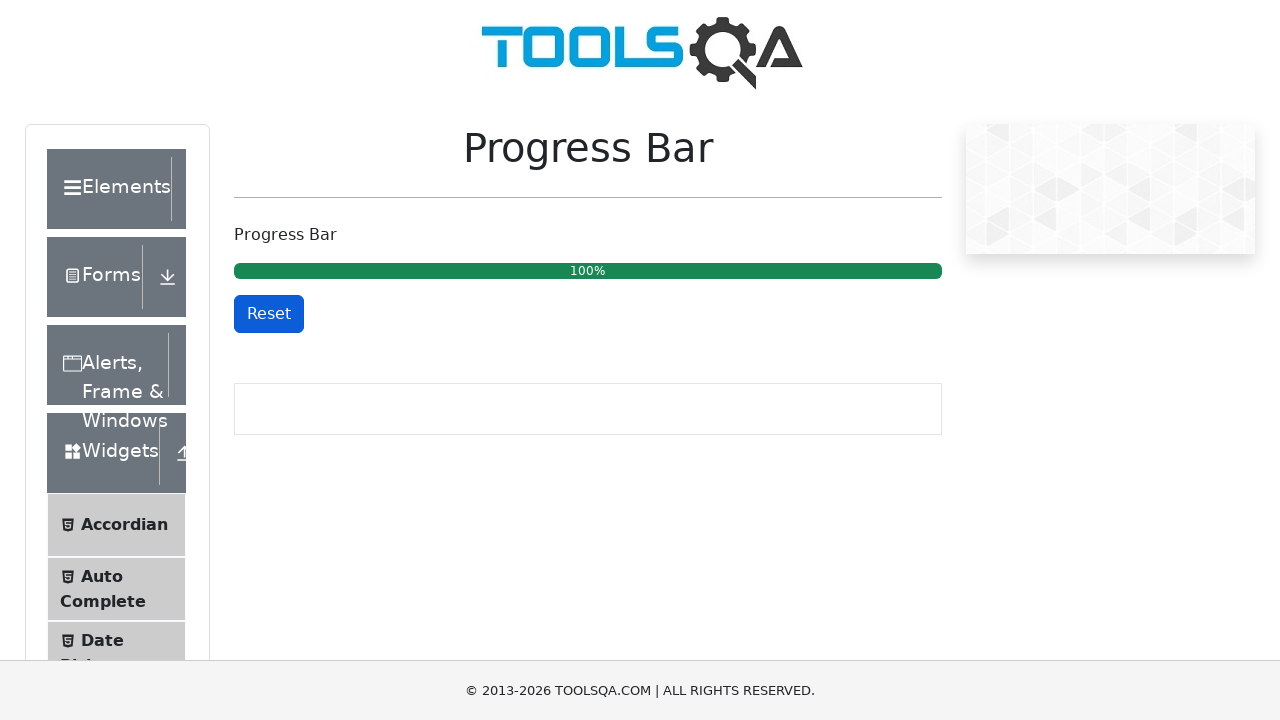